Tests a registration form by filling in first name, last name, email, and password fields, demonstrating keyboard shortcuts (select all, copy, paste) on the first name field

Starting URL: https://grotechminds.com/registration/

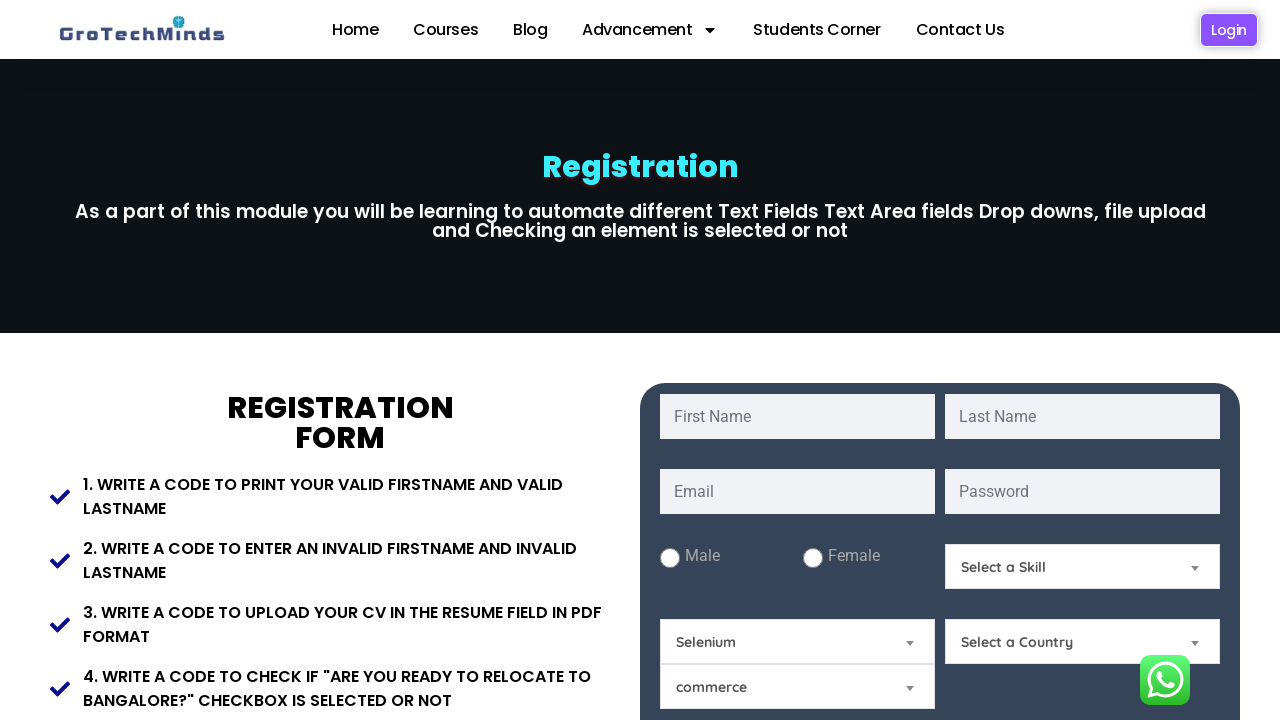

Filled first name field with 'Sarah Johnson' on #fname
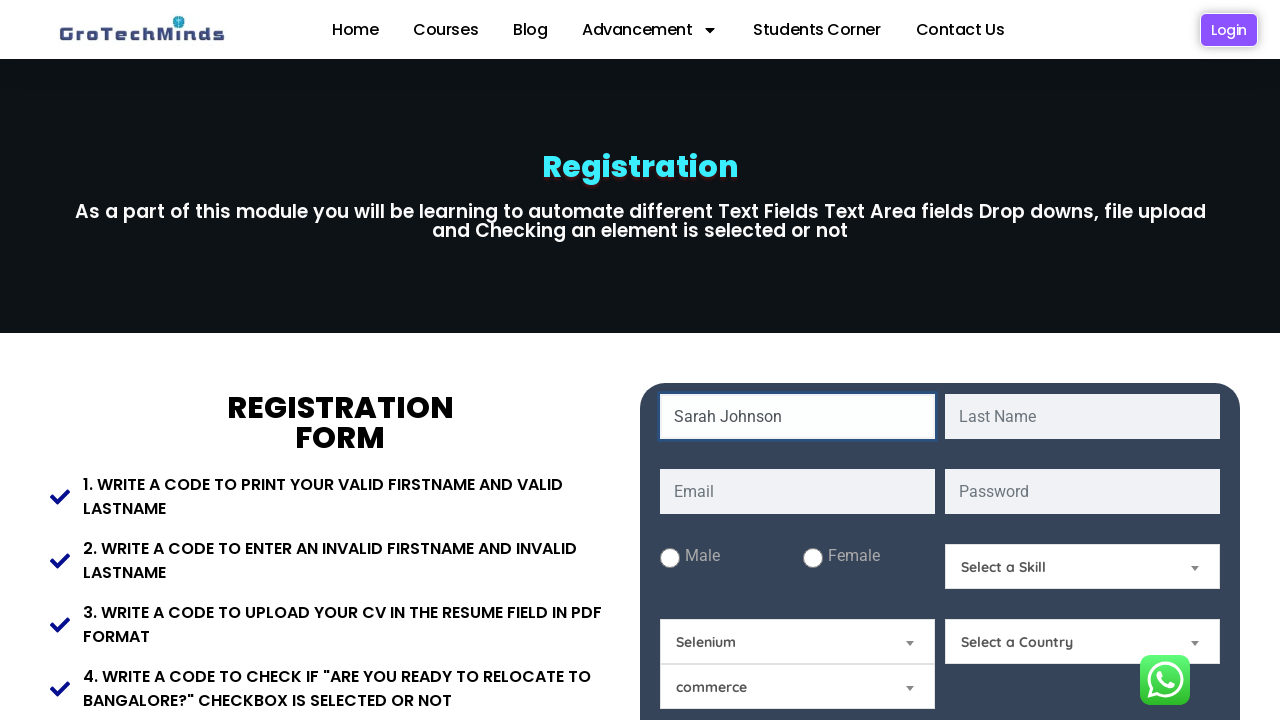

Selected all text in first name field using Ctrl+A
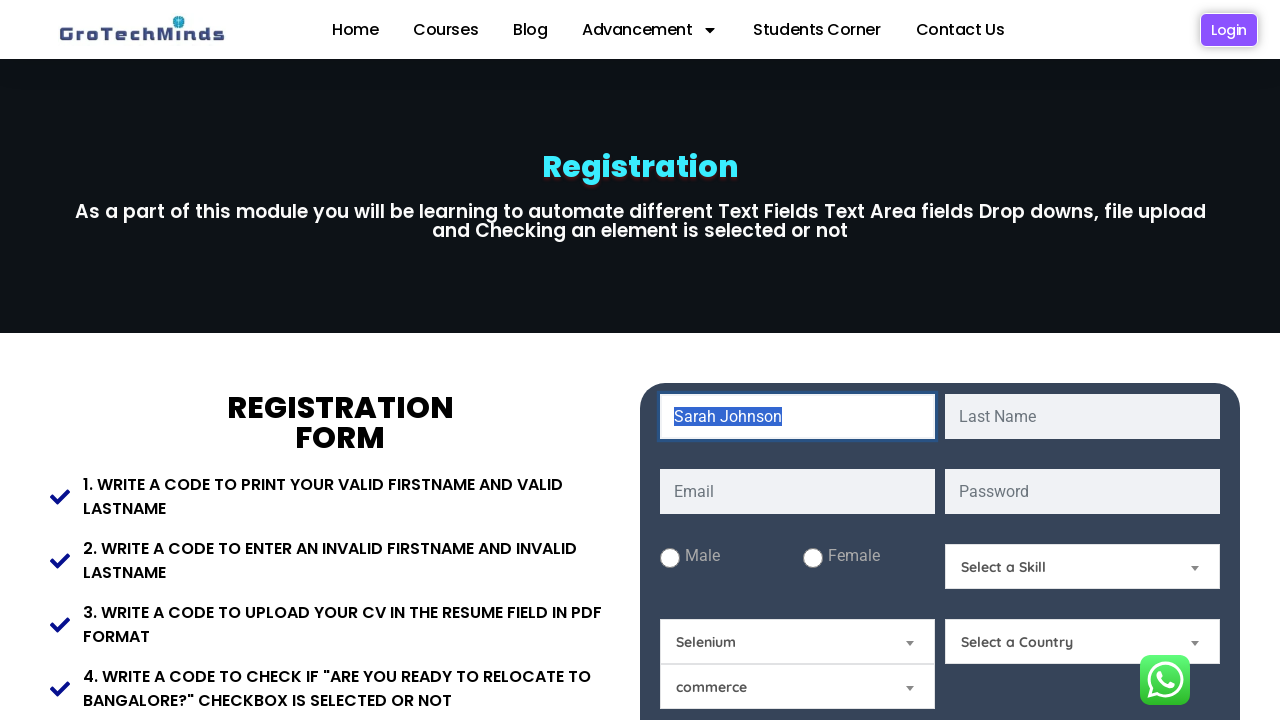

Copied selected text from first name field using Ctrl+C
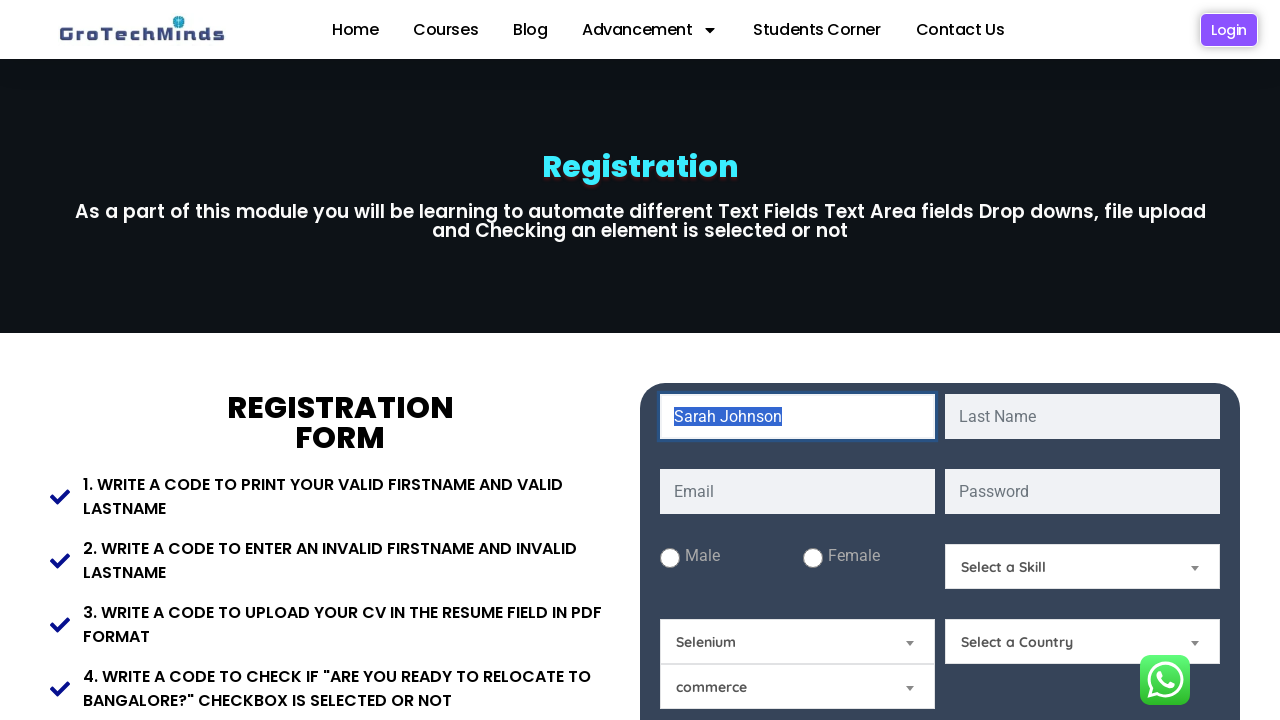

Pasted copied text to first name field using Ctrl+V
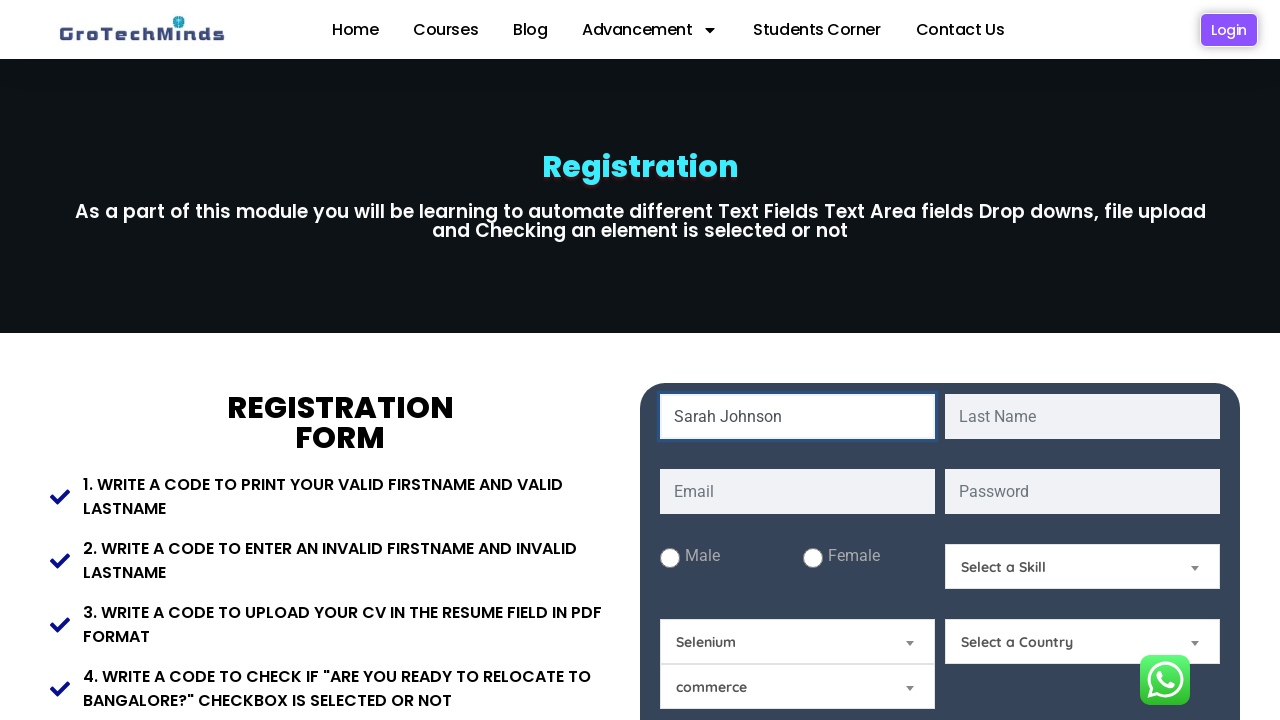

Filled last name field with 'Thompson' on #lname
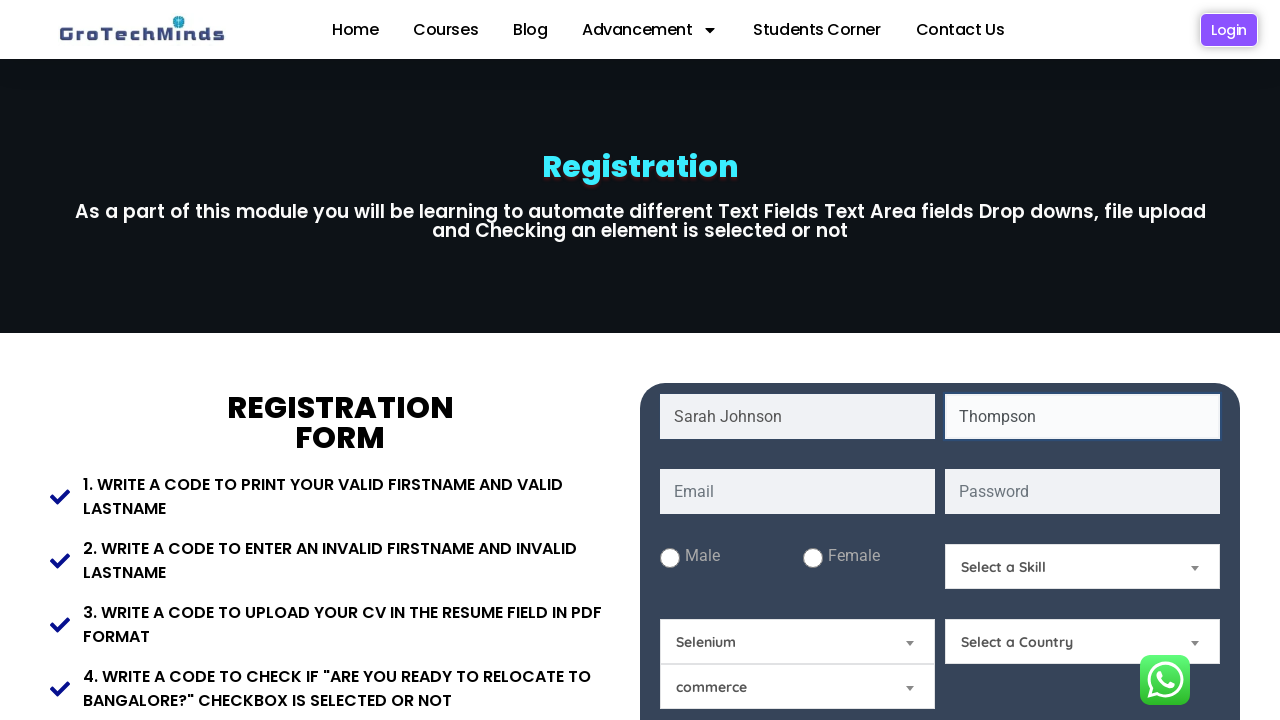

Filled email field with 'sarah.thompson@example.com' on #email
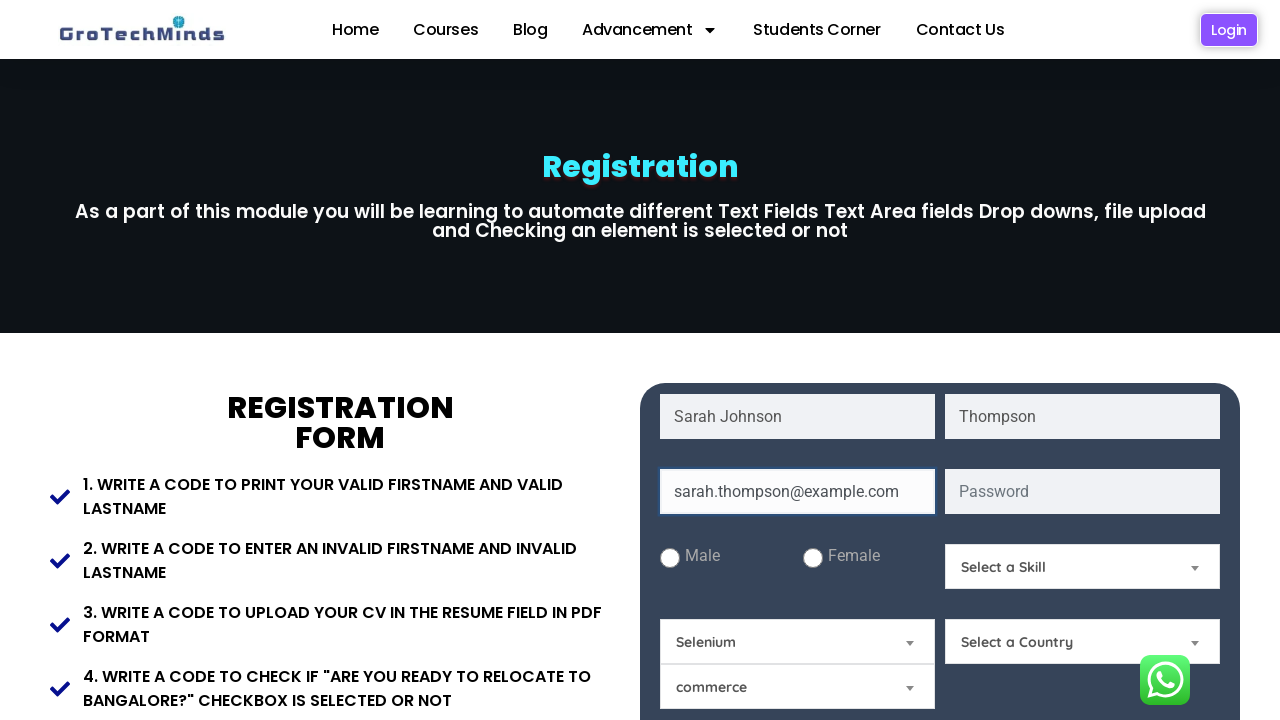

Filled password field with 'SecurePass123!' on #password
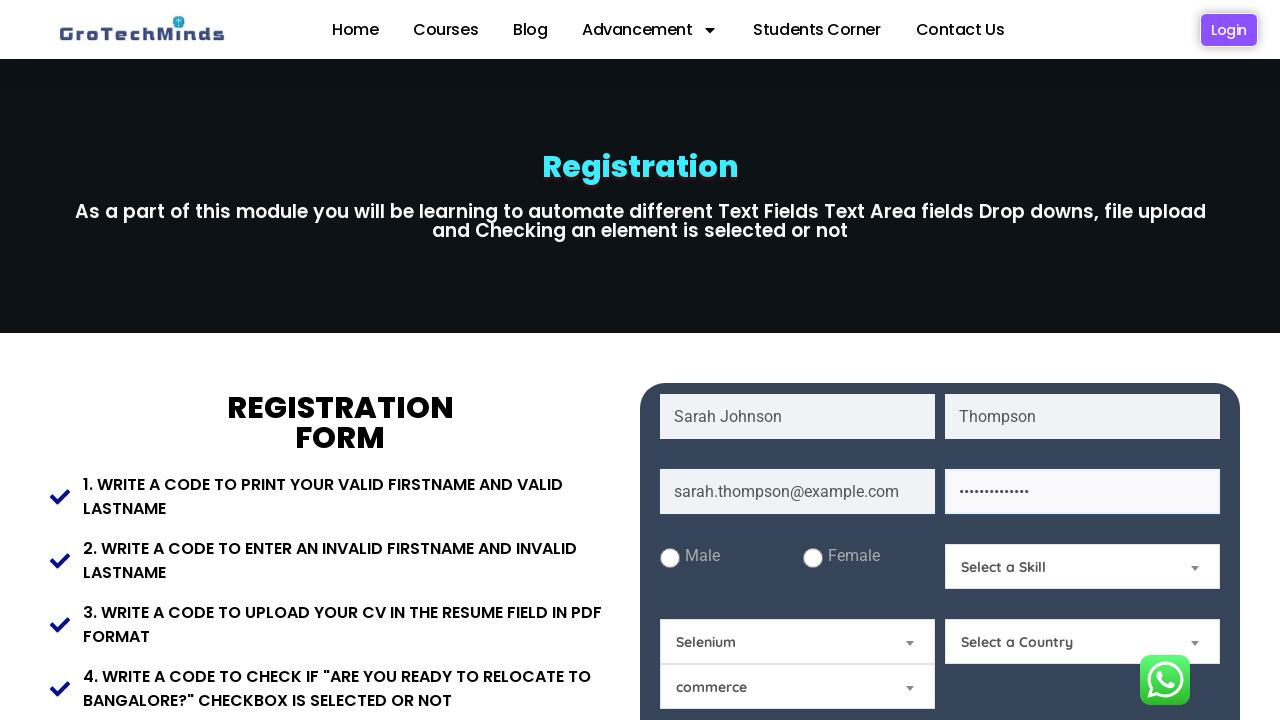

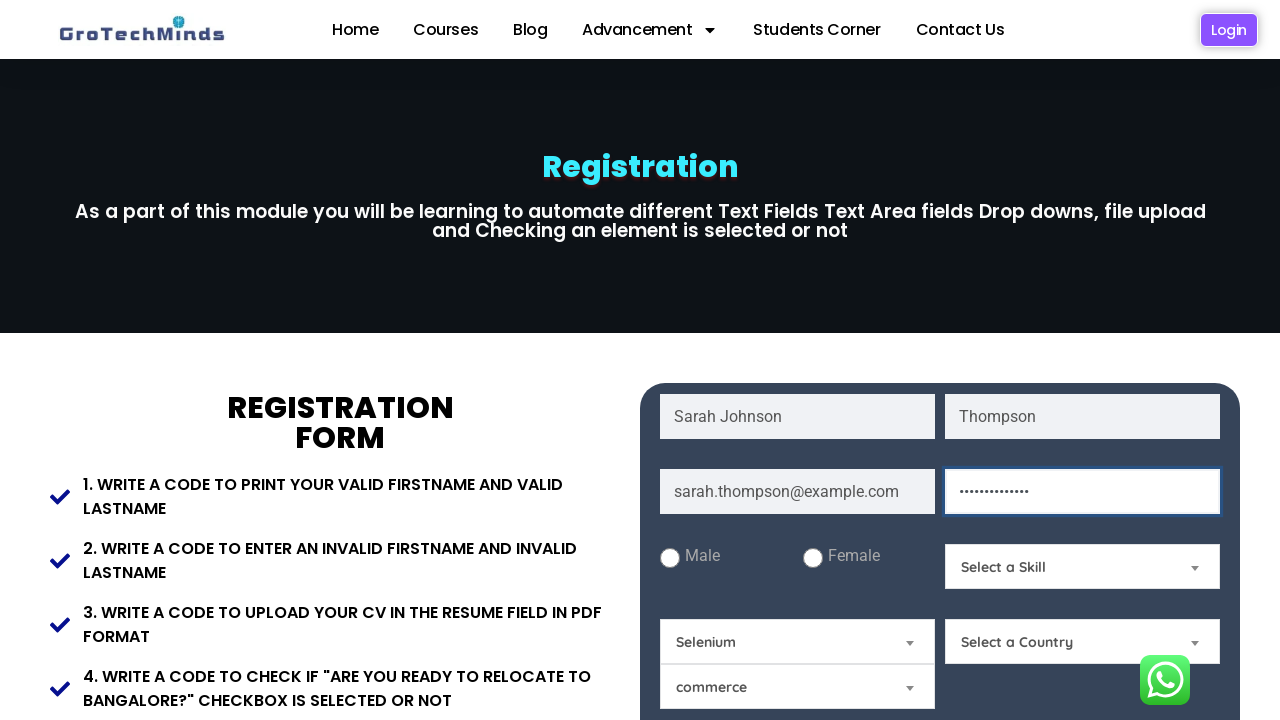